Tests radio button selection functionality by clicking three different radio buttons using different locator strategies (id, CSS selector, and xpath)

Starting URL: https://formy-project.herokuapp.com/radiobutton

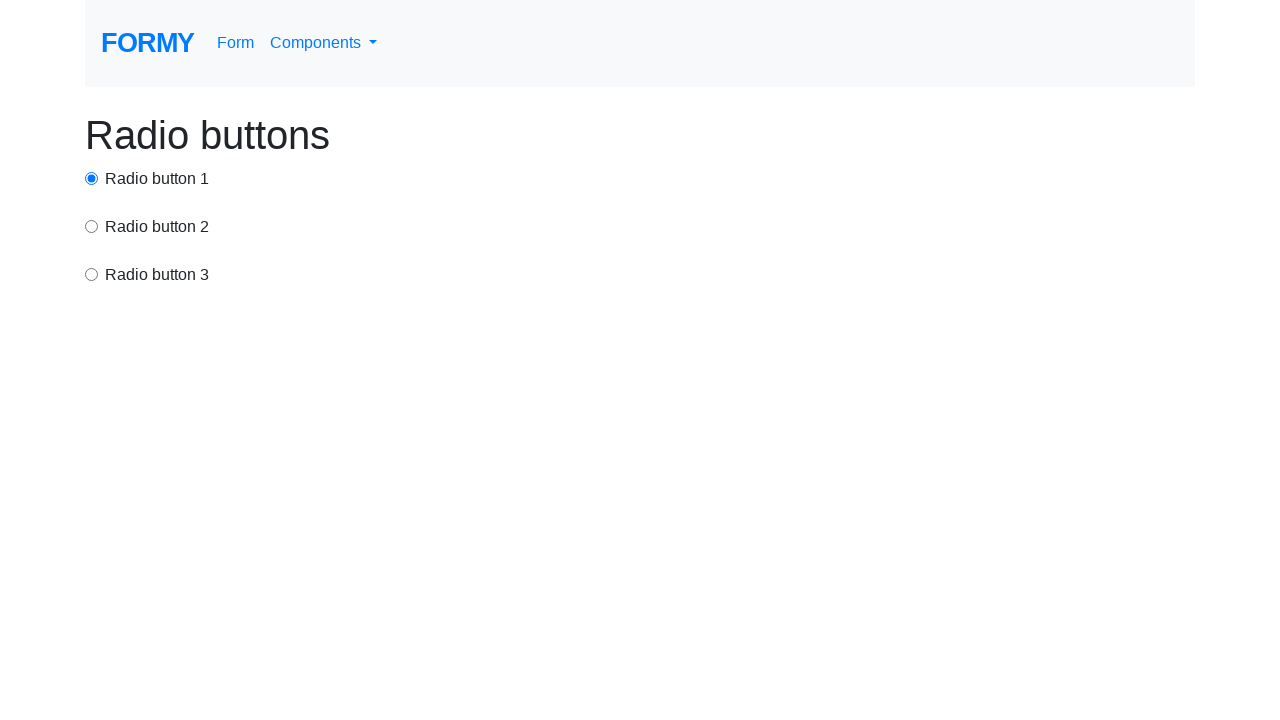

Clicked first radio button using id selector at (92, 178) on #radio-button-1
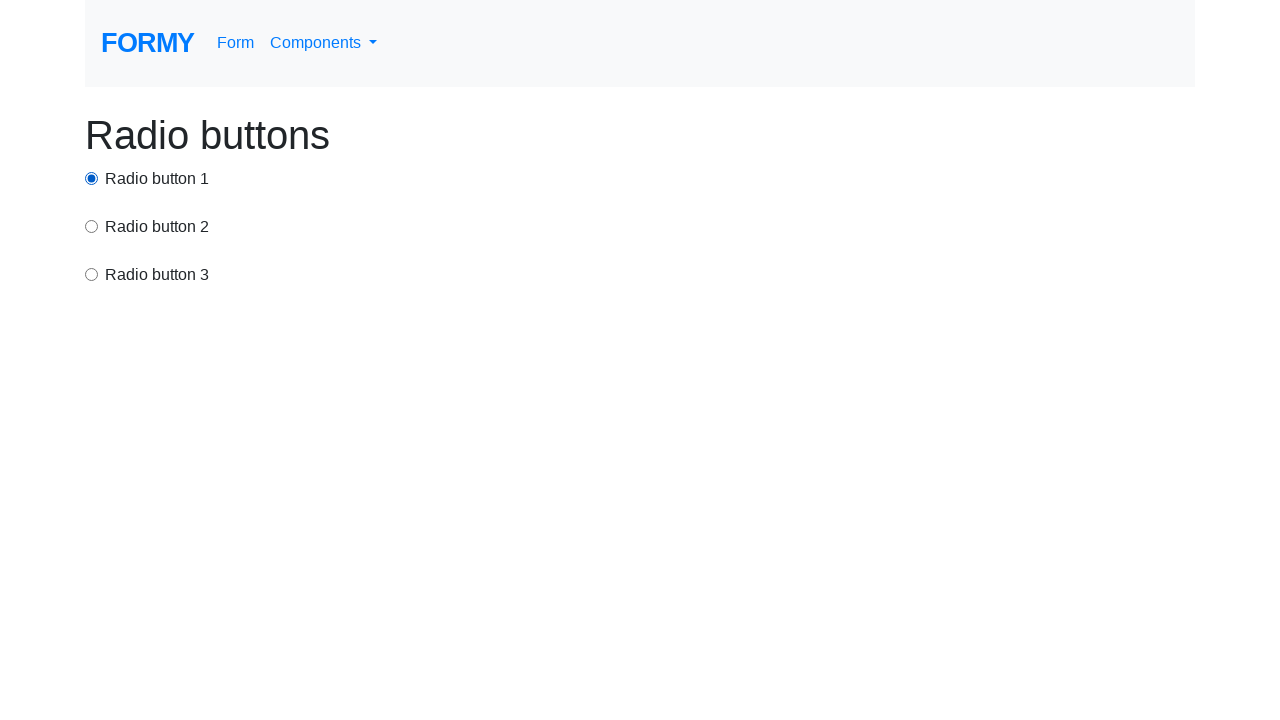

Clicked second radio button using CSS selector at (92, 226) on input[value='option2']
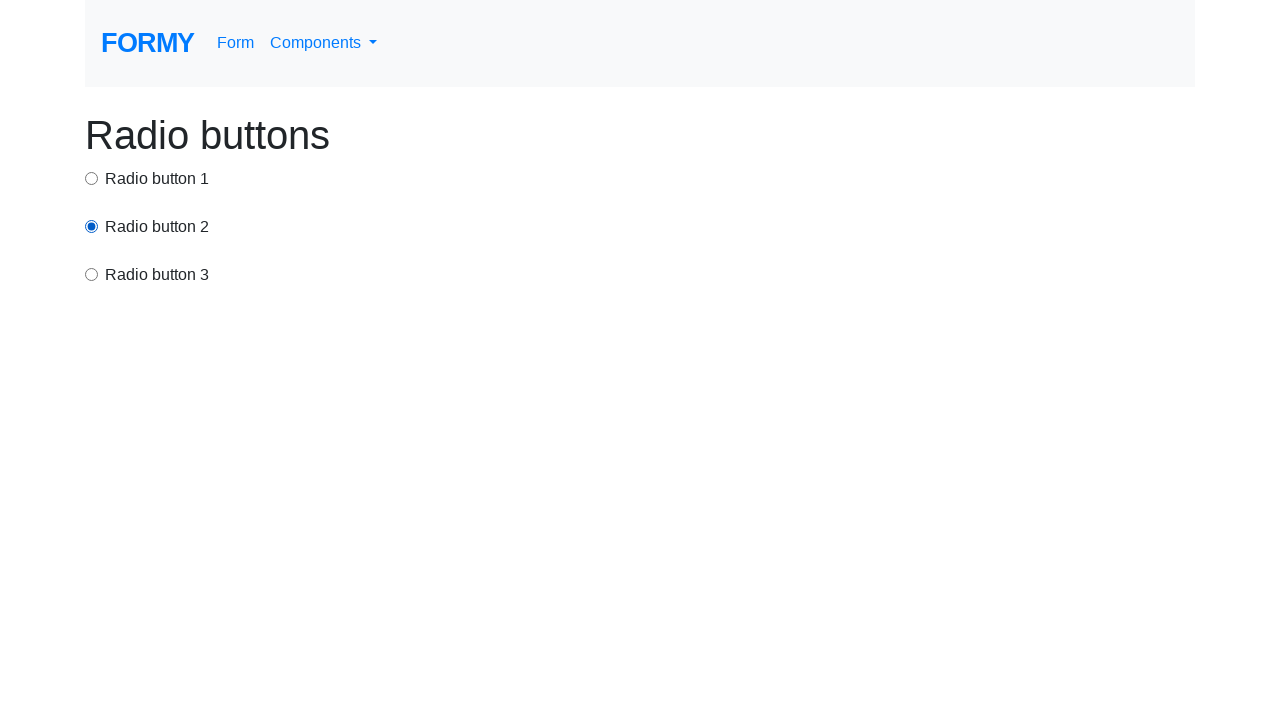

Clicked third radio button using xpath selector at (92, 274) on xpath=/html/body/div/div[3]/input
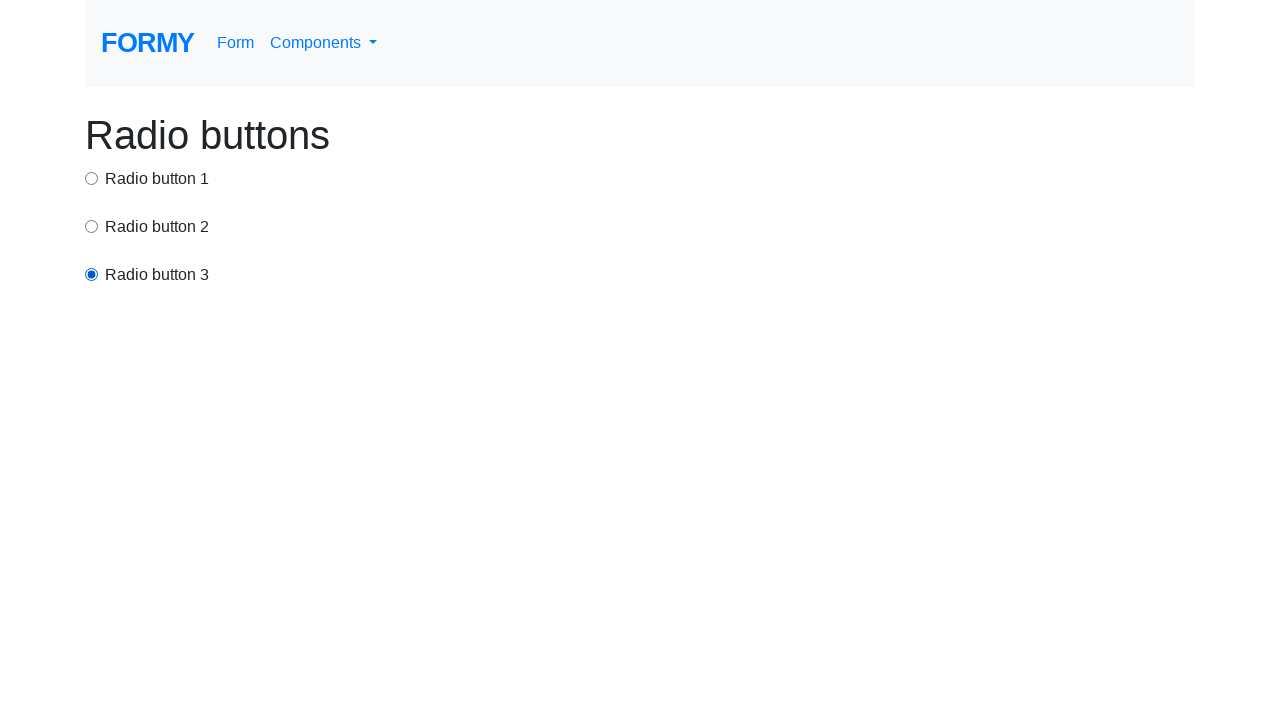

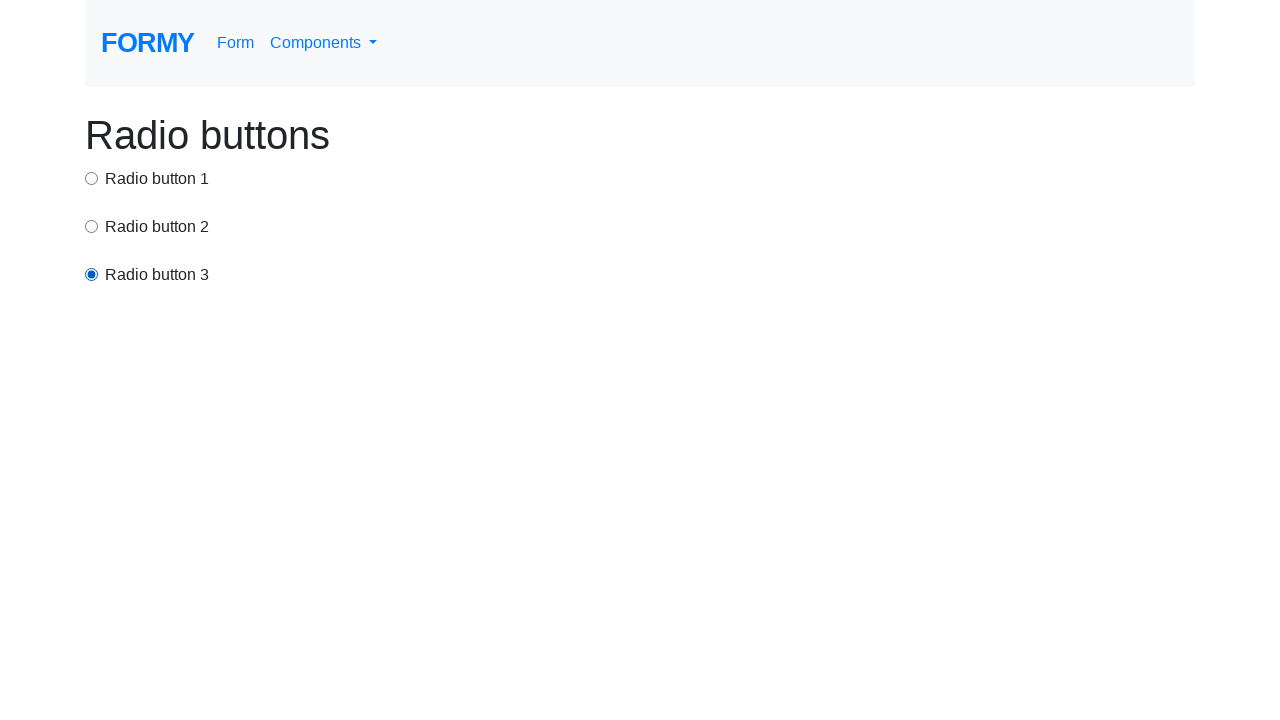